Tests a calculator web application by entering two numbers and clicking calculate to verify the result

Starting URL: https://testpages.herokuapp.com/styled/calculator

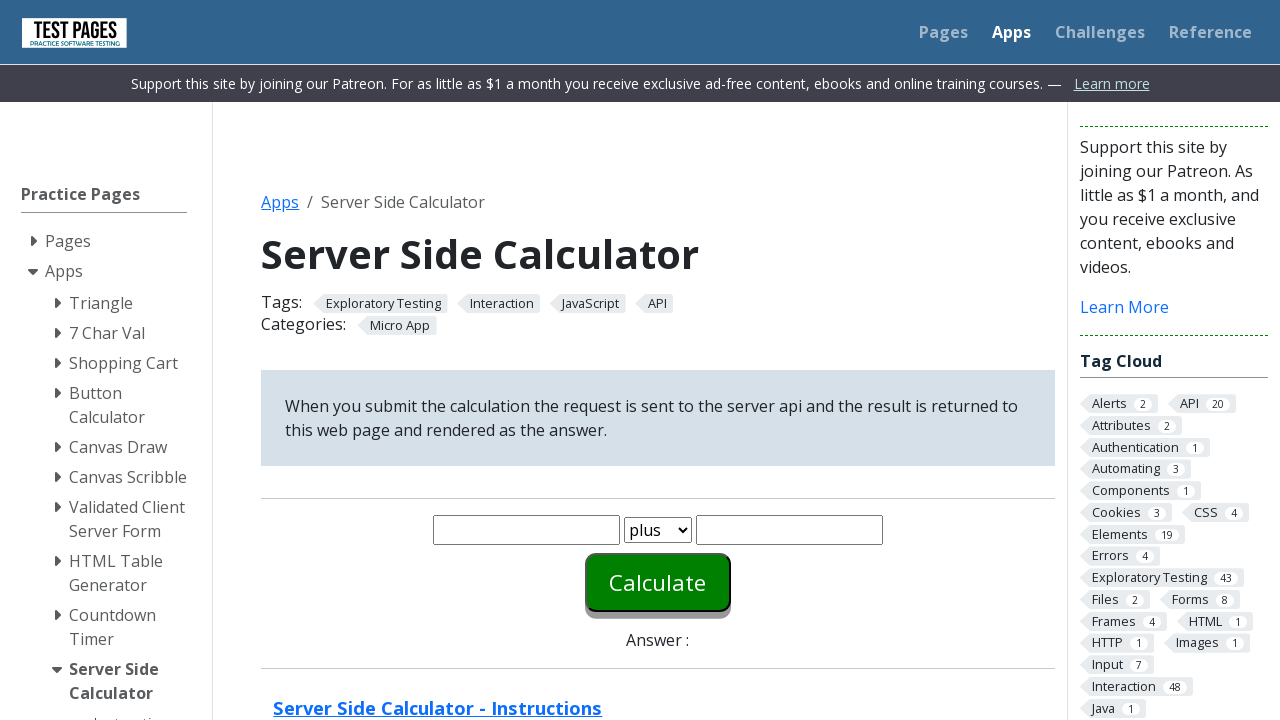

Entered first number '30' in calculator on #number1
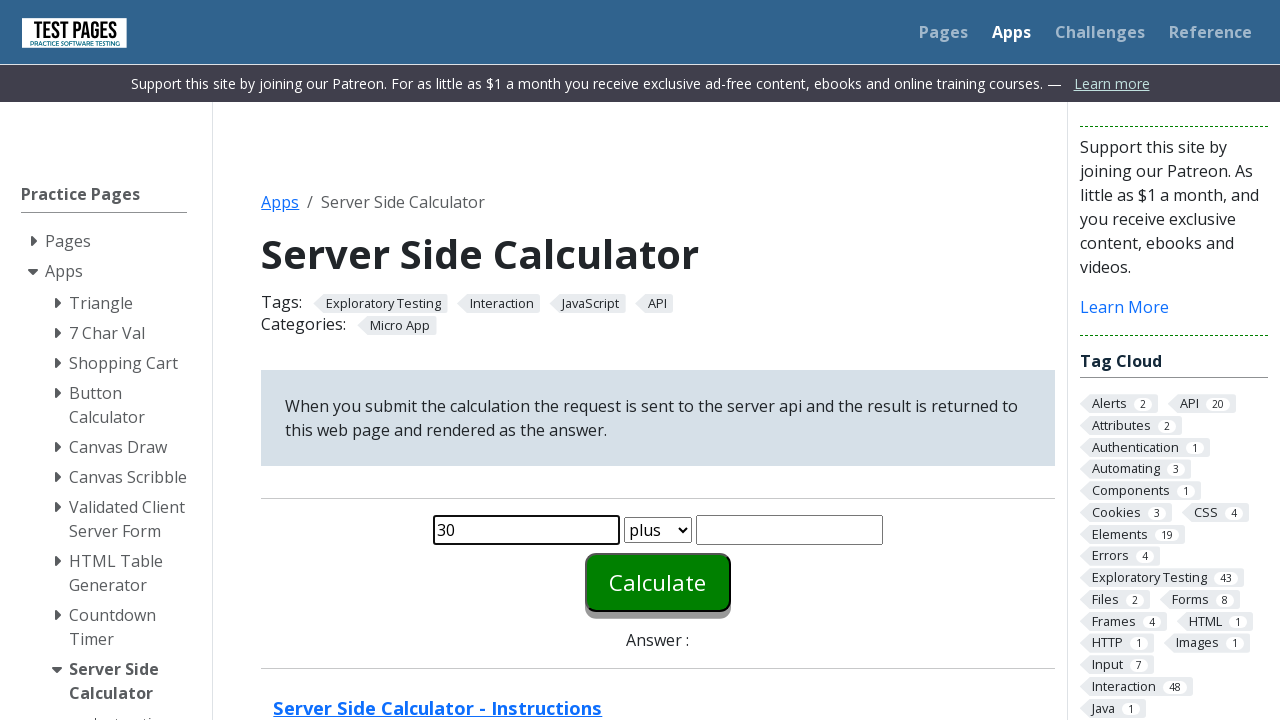

Entered second number '15' in calculator on #number2
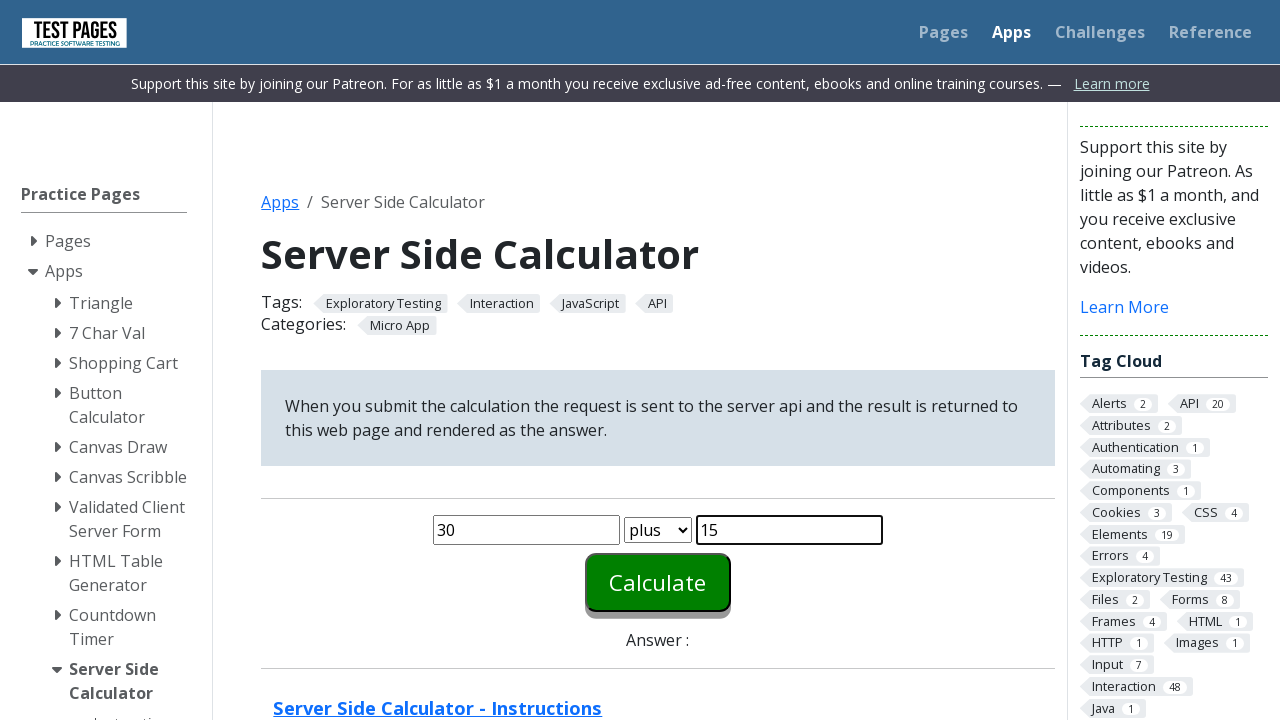

Clicked calculate button to perform calculation at (658, 582) on #calculate
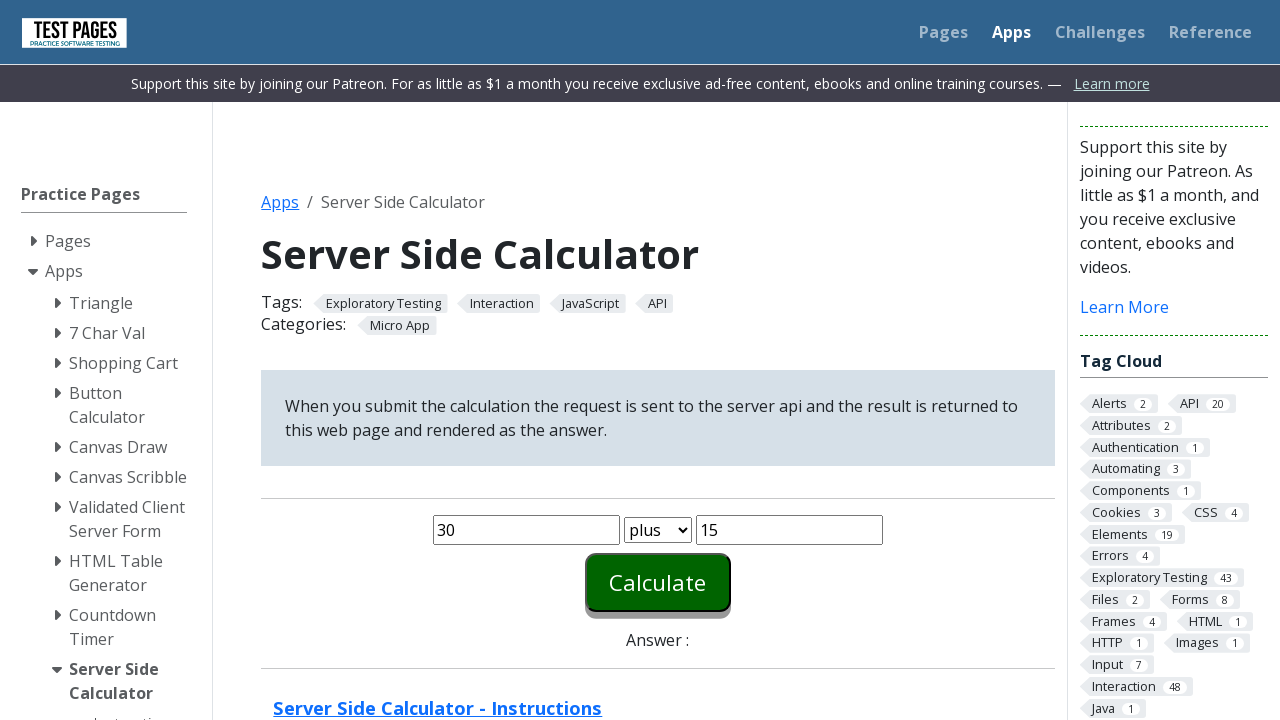

Calculation result appeared in answer field
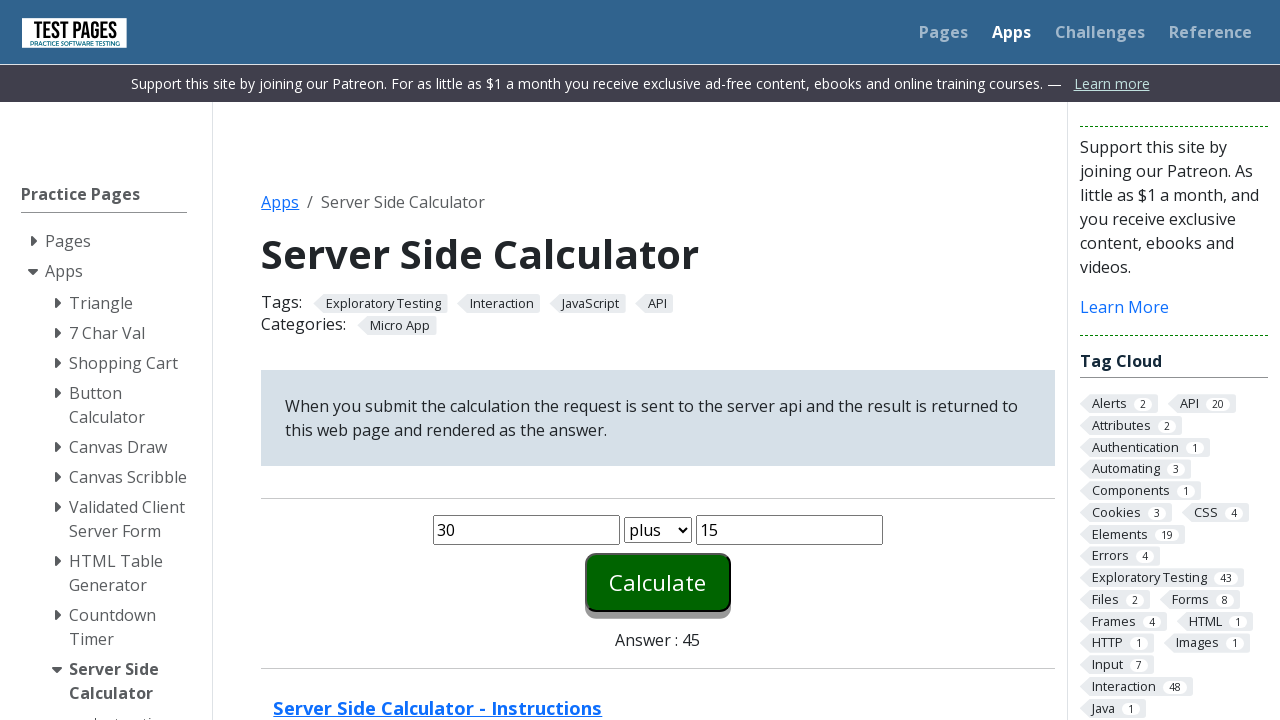

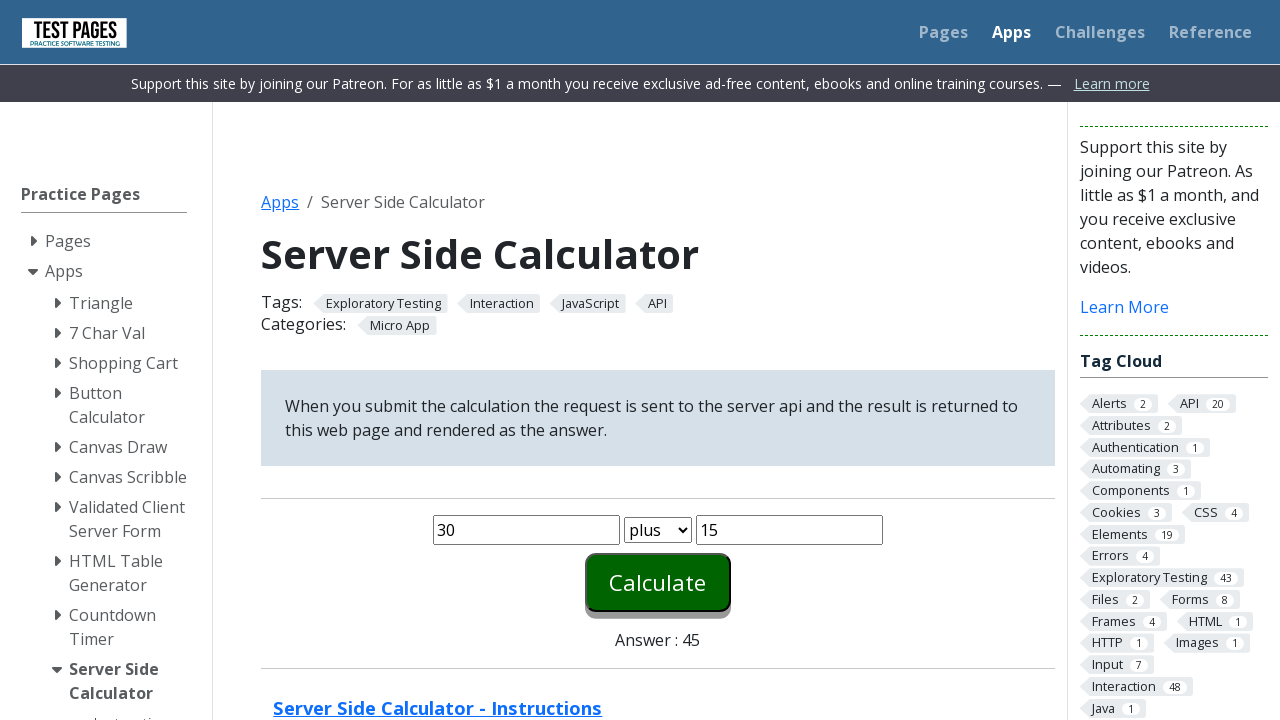